Navigates to the OrangeHRM demo page and retrieves the page title to verify the page loaded correctly

Starting URL: https://opensource-demo.orangehrmlive.com/

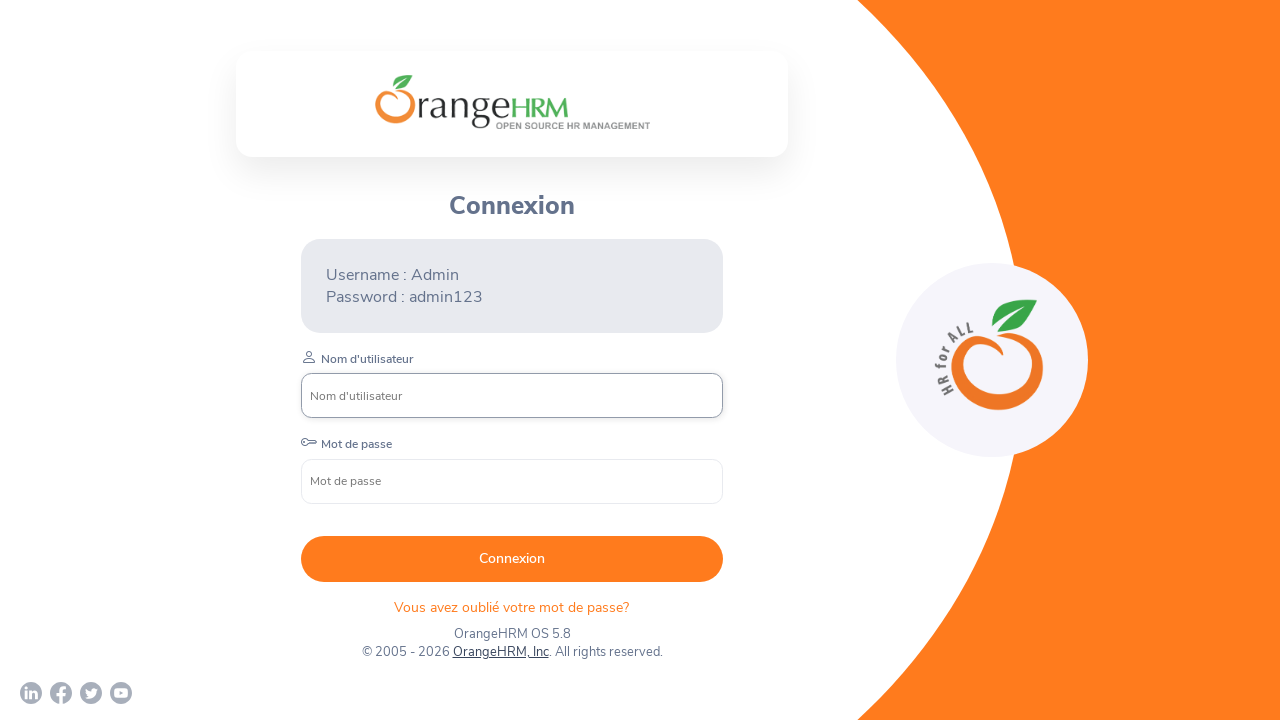

Waited for page DOM to finish loading
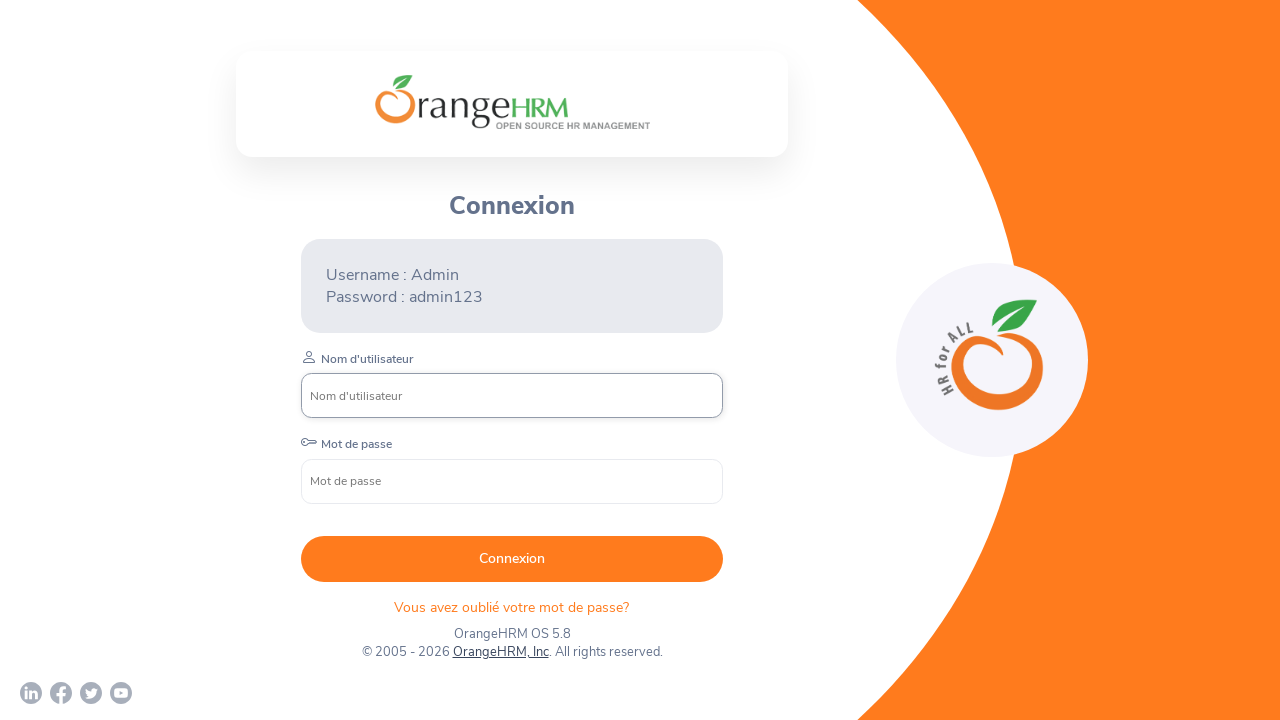

Retrieved page title: 'OrangeHRM'
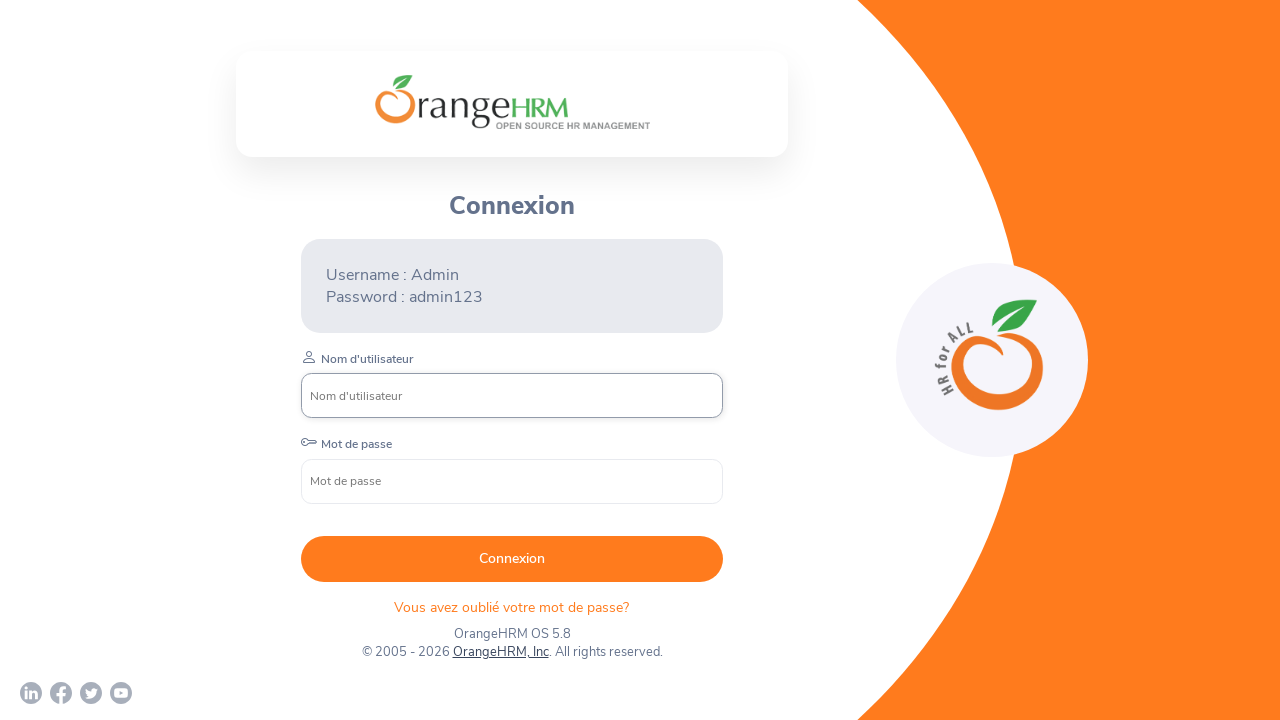

Printed page title to console
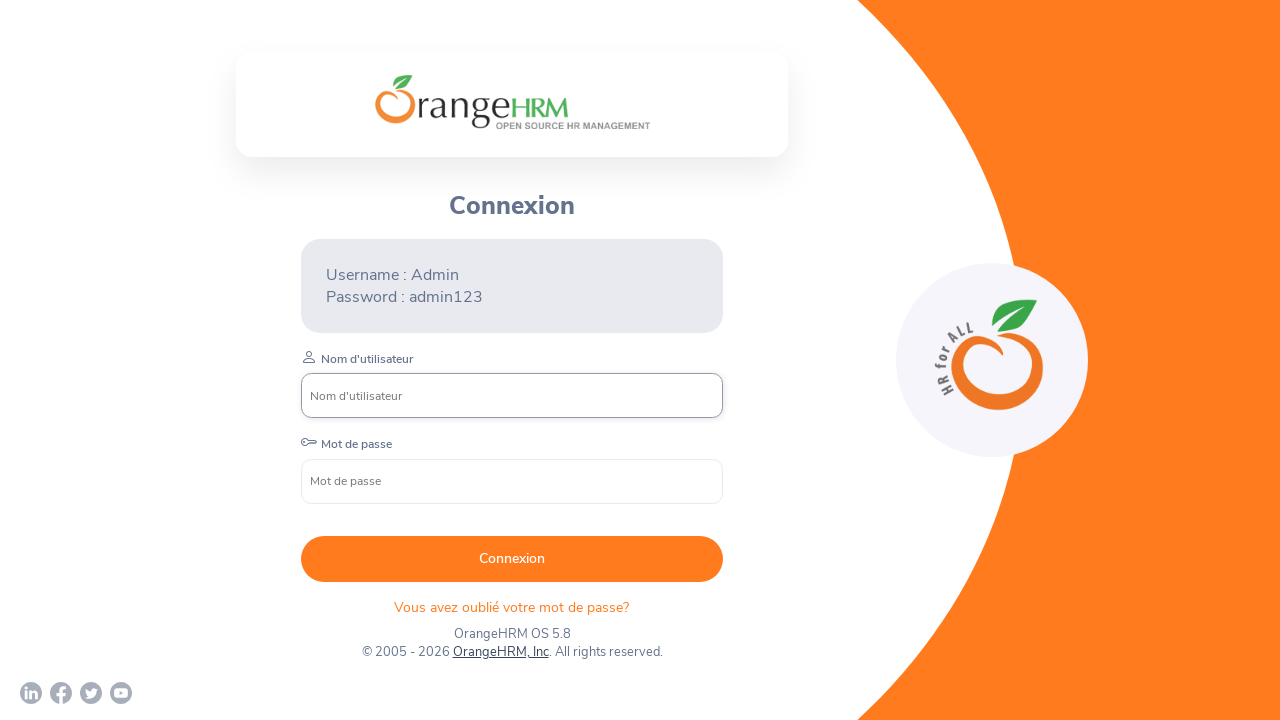

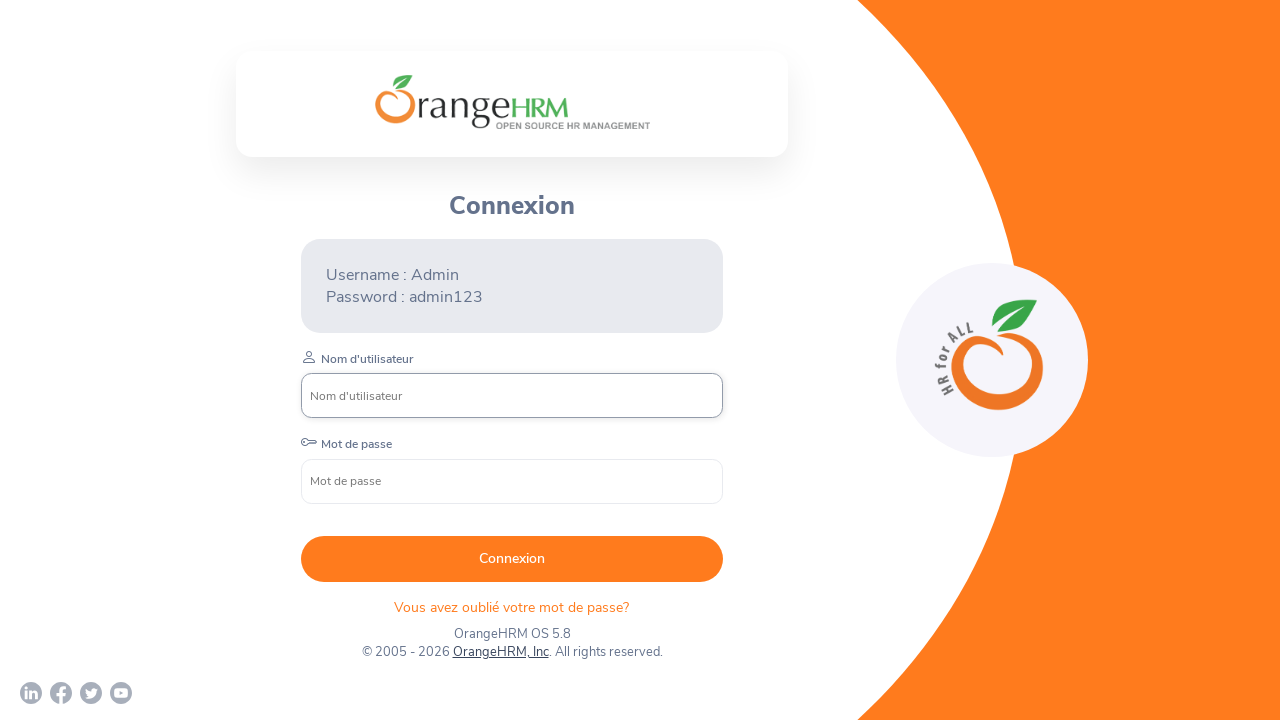